Tests basic element interactions on a TestCafe example page including filling input fields, clicking checkboxes, selecting dropdown values, and using drag-to functionality on a slider.

Starting URL: https://devexpress.github.io/testcafe/example/

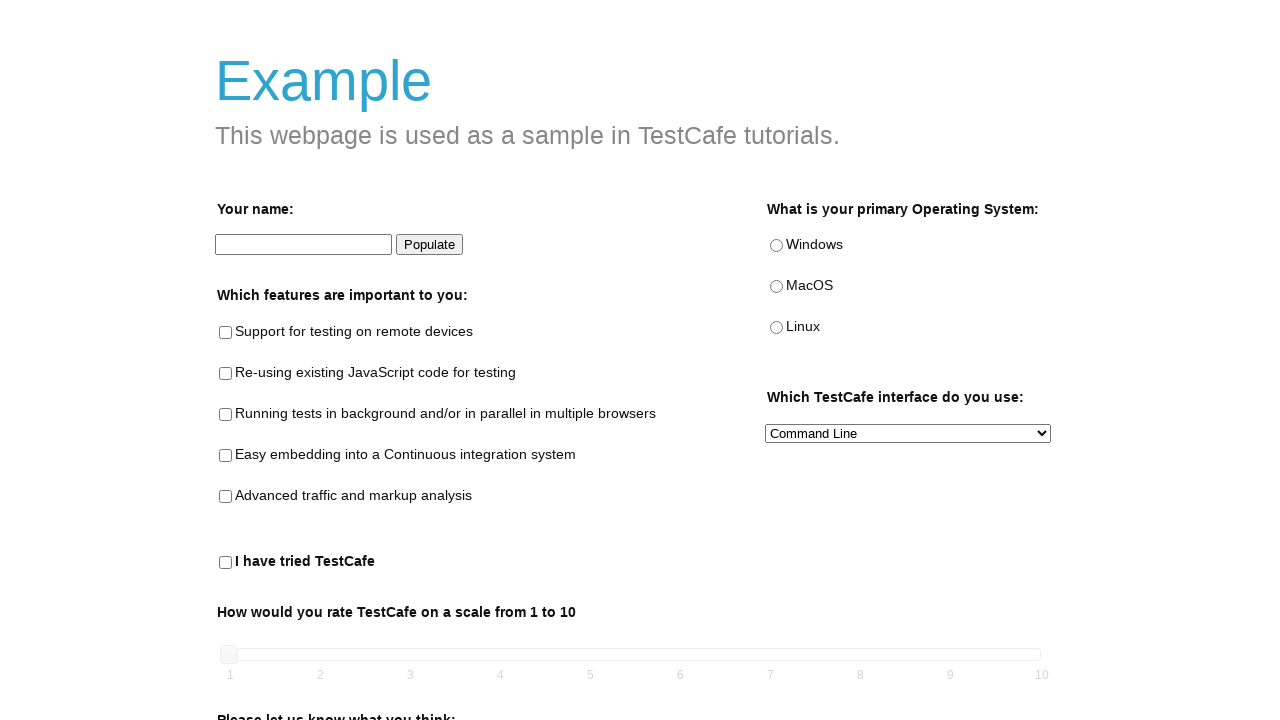

Filled name input field with 'This is QA school' on input[data-testid="name-input"]
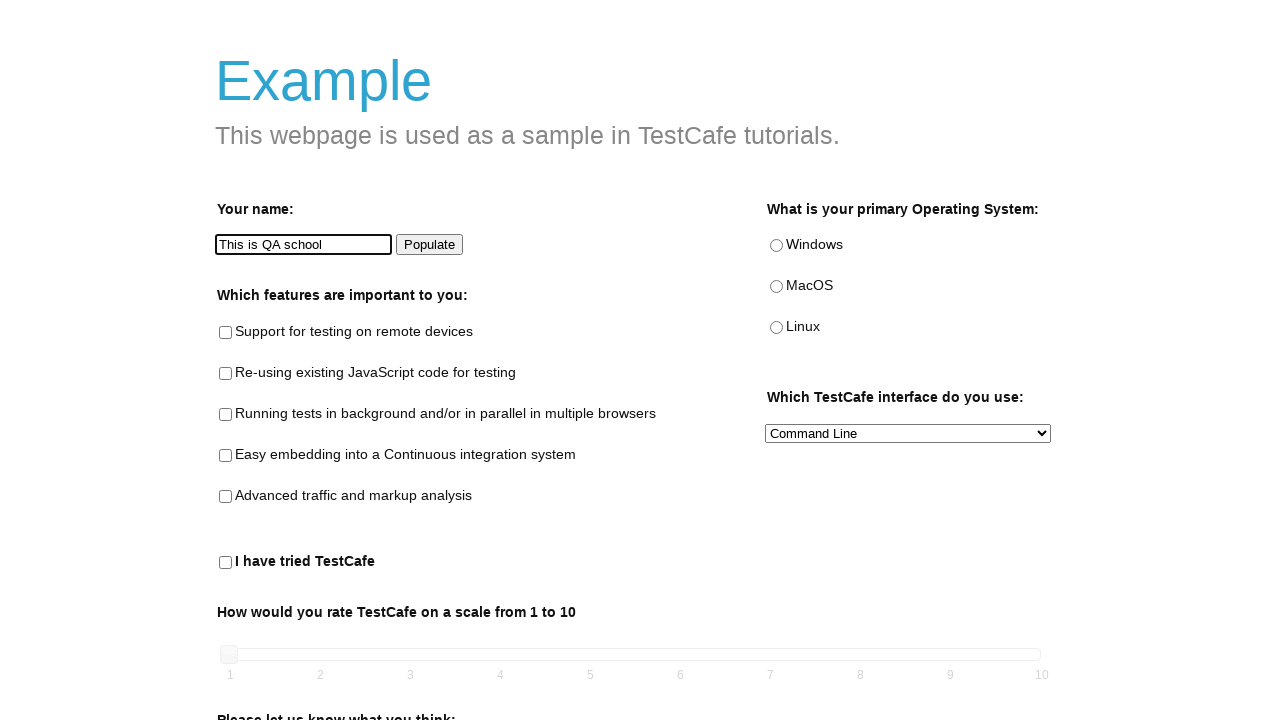

Set up dialog handler to accept dialogs
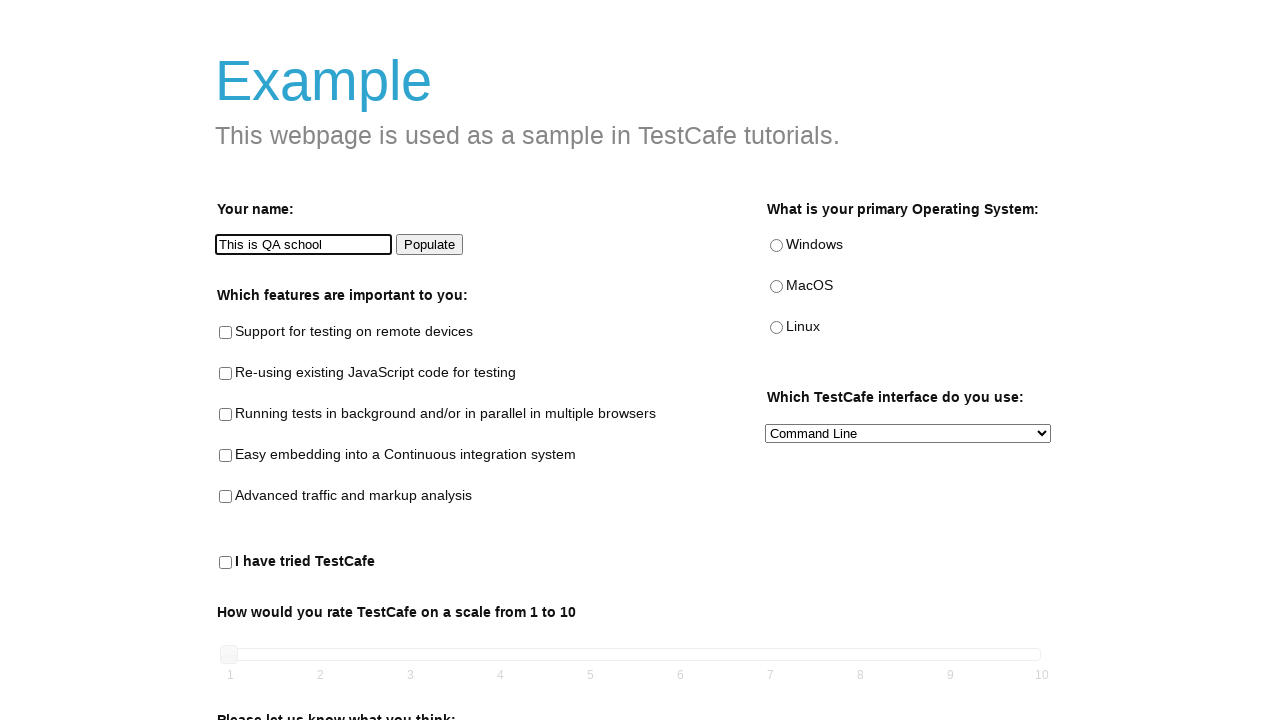

Clicked populate button at (430, 245) on [data-testid="populate-button"]
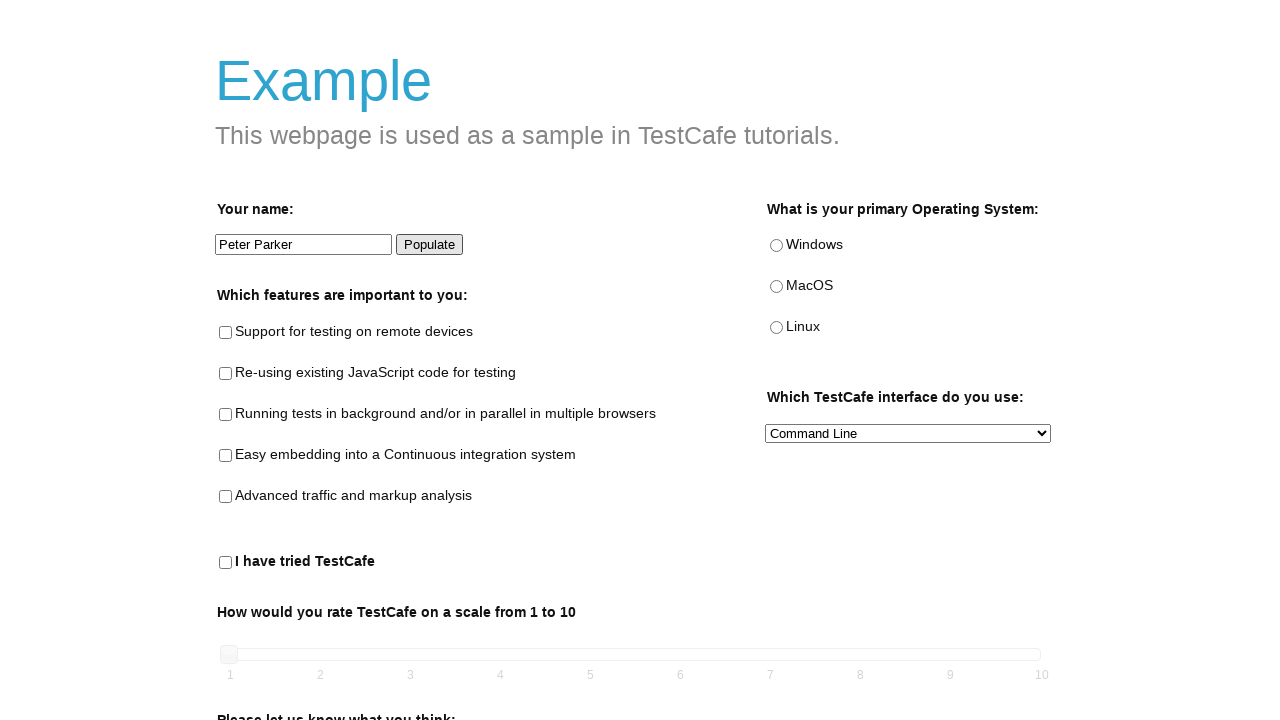

Waited for name input to be populated with 'Peter Parker'
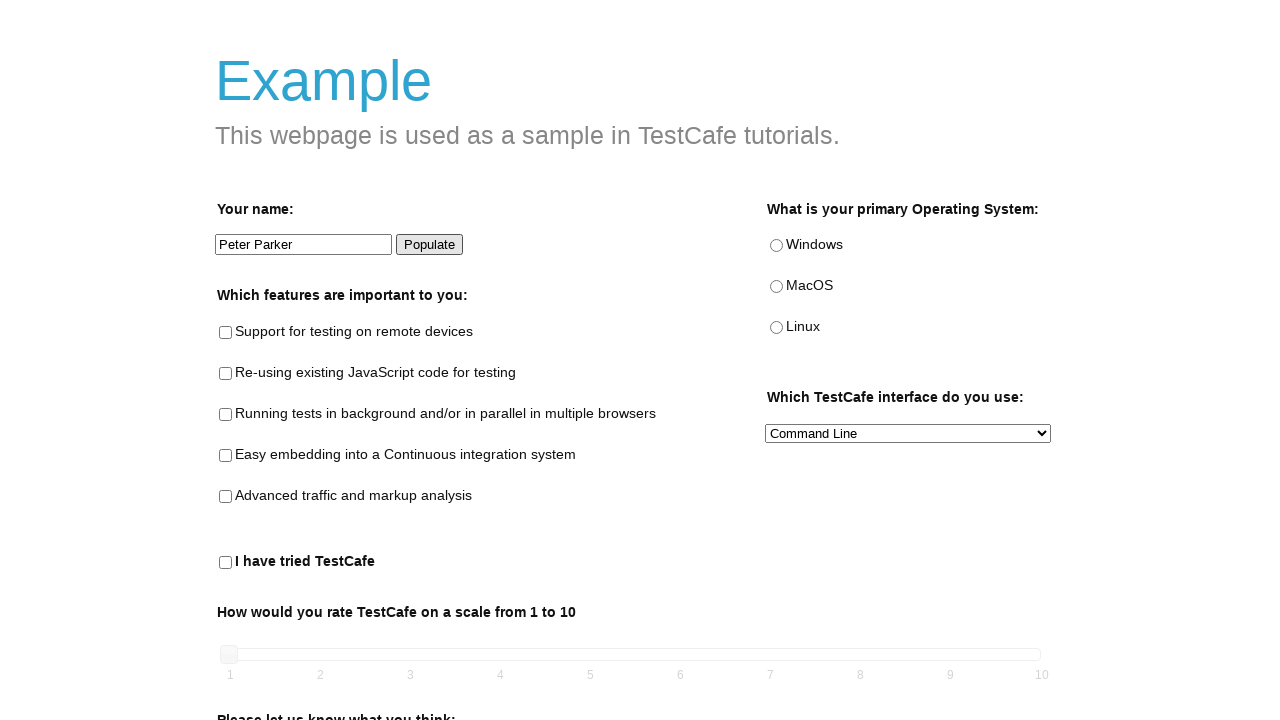

Located 5 checkboxes in the features fieldset
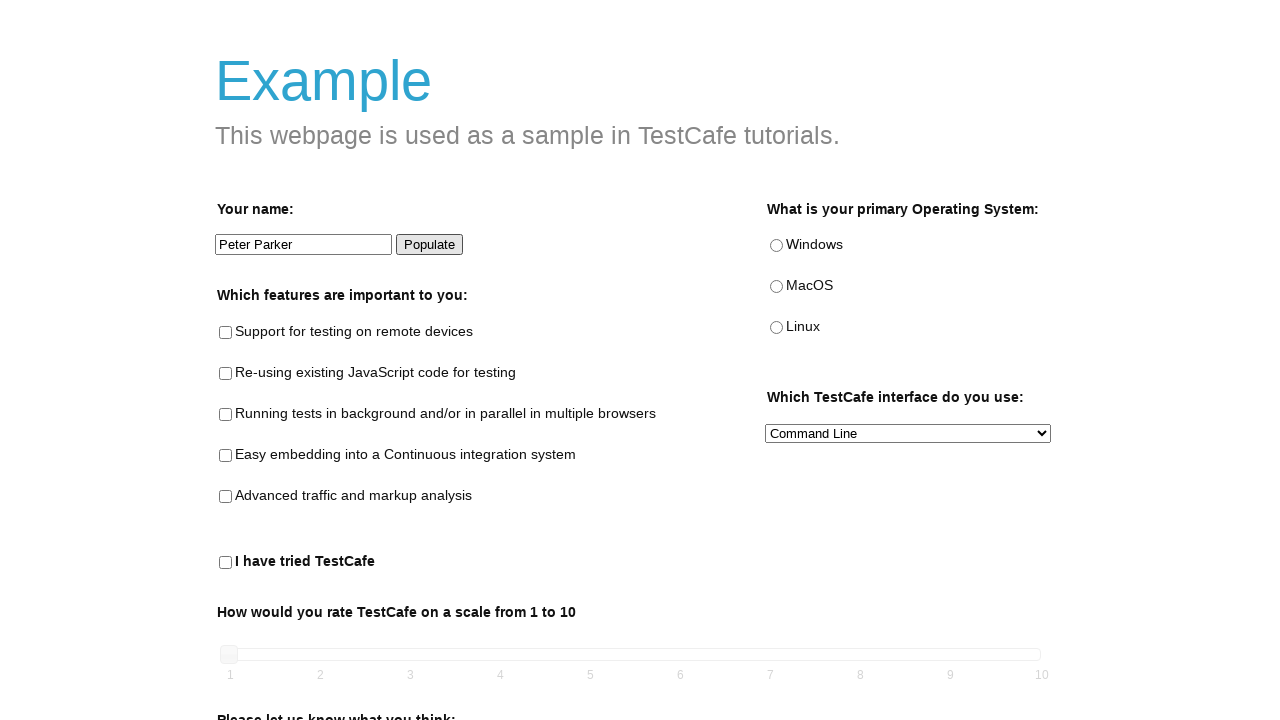

Checked checkbox 1 of 5 at (226, 333) on xpath=//fieldset[descendant::legend[contains(text(),'Which features are importan
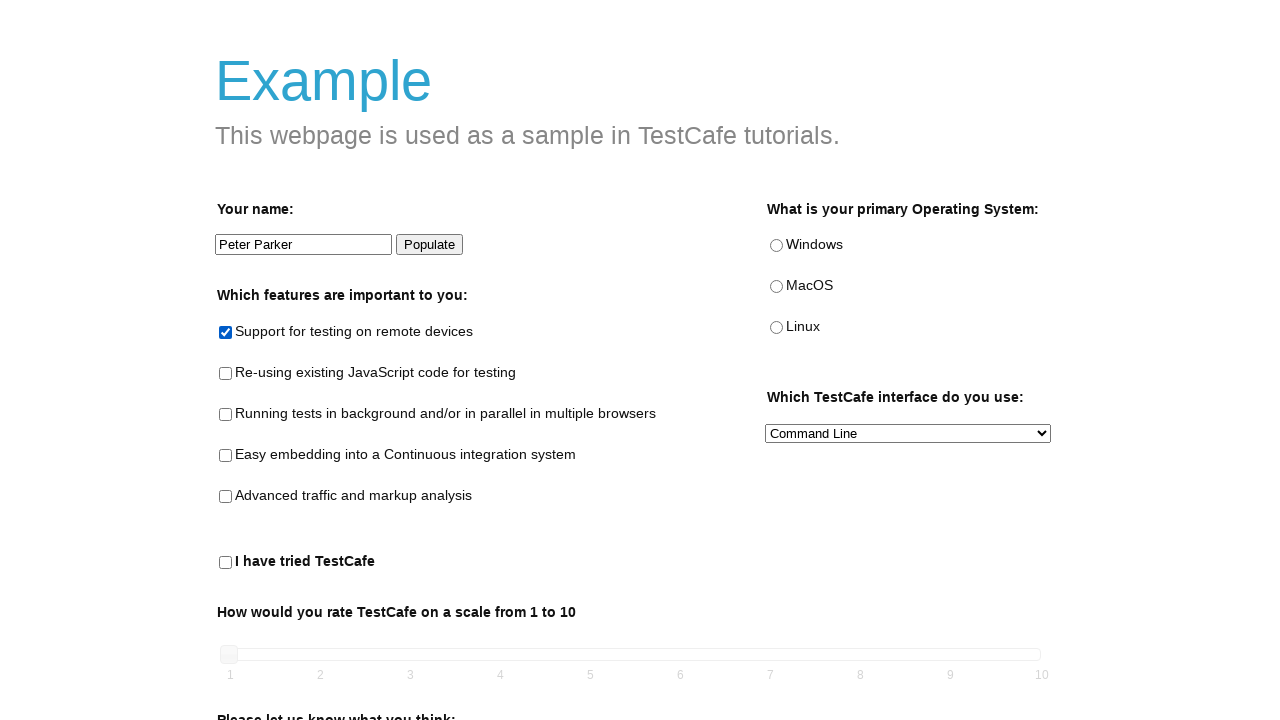

Checked checkbox 2 of 5 at (226, 374) on xpath=//fieldset[descendant::legend[contains(text(),'Which features are importan
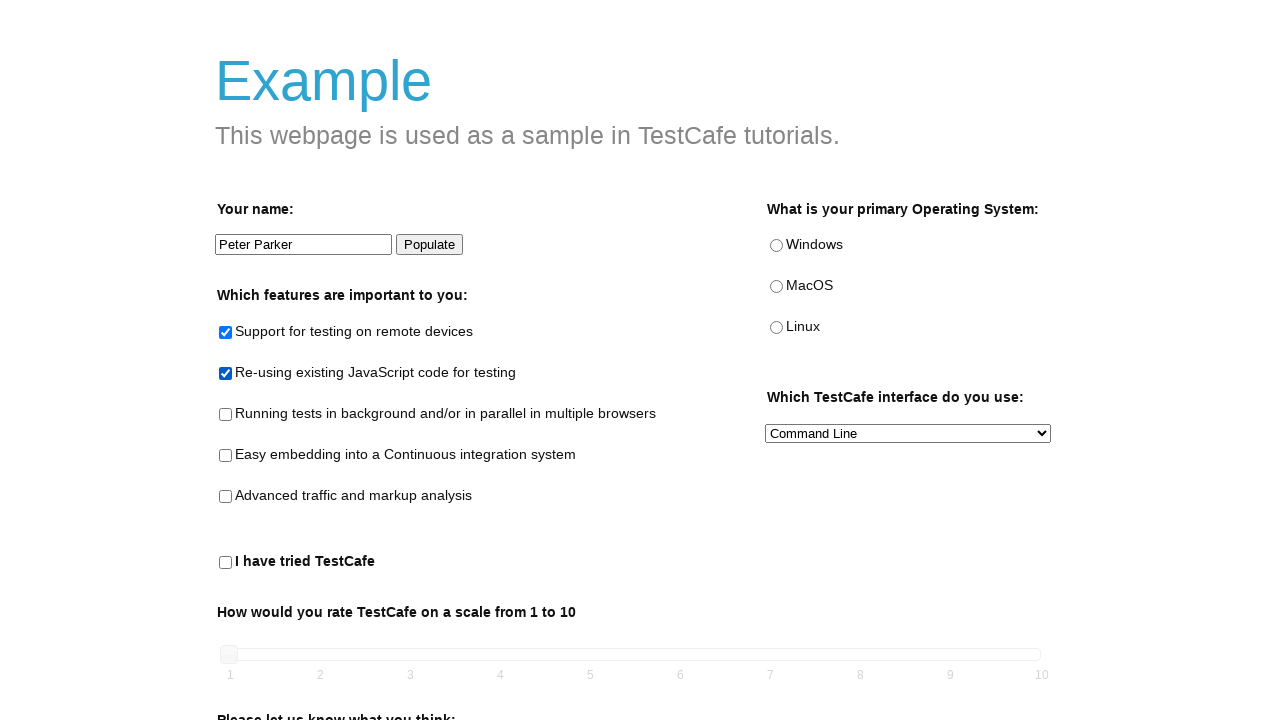

Checked checkbox 3 of 5 at (226, 415) on xpath=//fieldset[descendant::legend[contains(text(),'Which features are importan
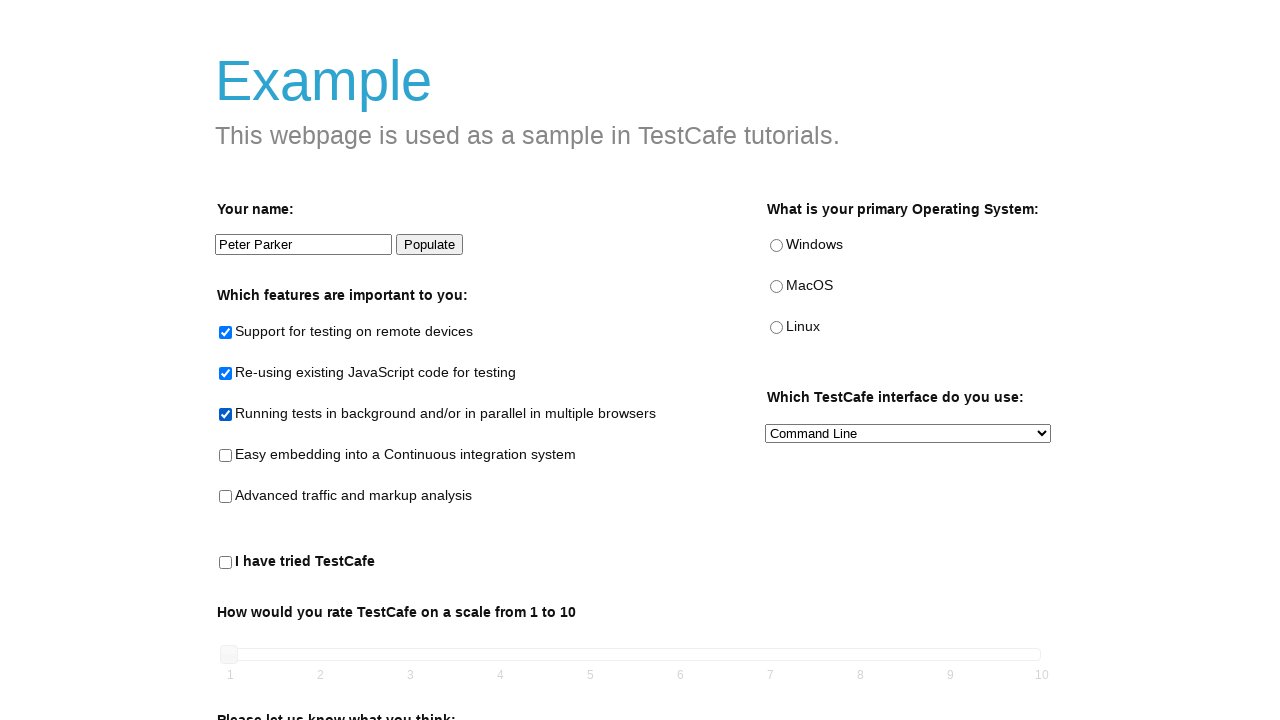

Checked checkbox 4 of 5 at (226, 456) on xpath=//fieldset[descendant::legend[contains(text(),'Which features are importan
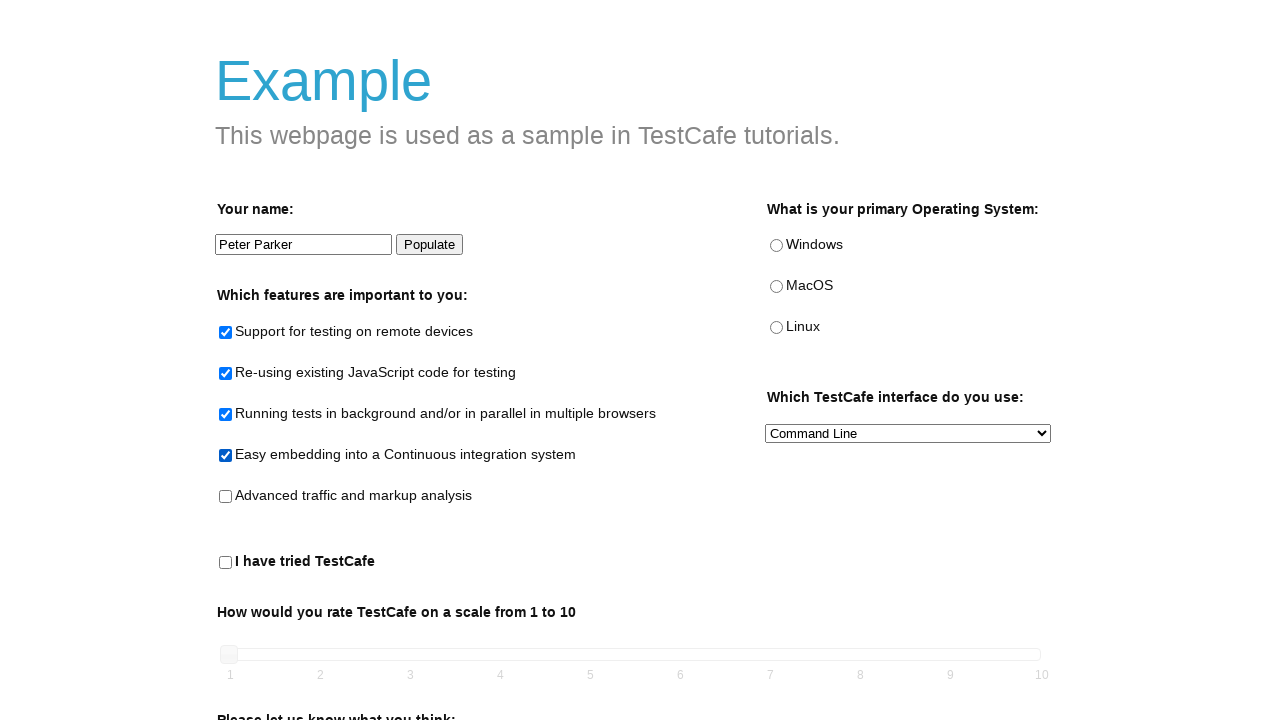

Checked checkbox 5 of 5 at (226, 497) on xpath=//fieldset[descendant::legend[contains(text(),'Which features are importan
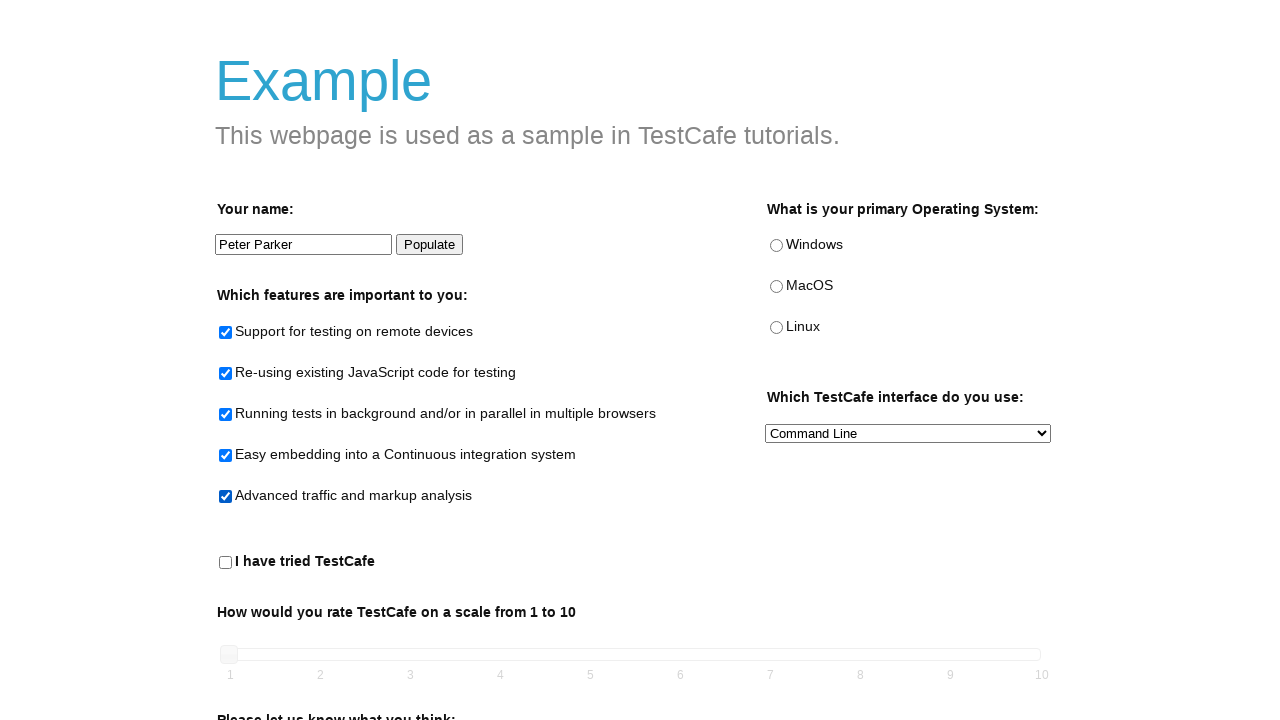

Unchecked checkbox 1 of 5 at (226, 333) on xpath=//fieldset[descendant::legend[contains(text(),'Which features are importan
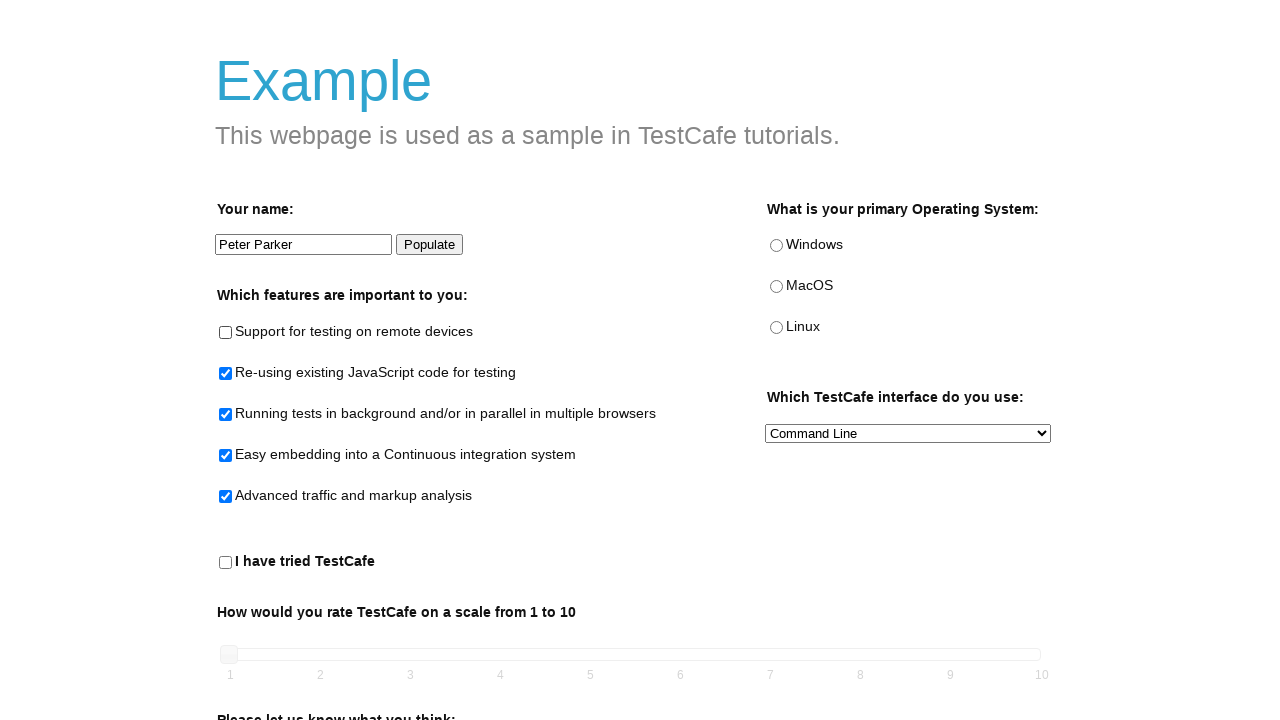

Unchecked checkbox 2 of 5 at (226, 374) on xpath=//fieldset[descendant::legend[contains(text(),'Which features are importan
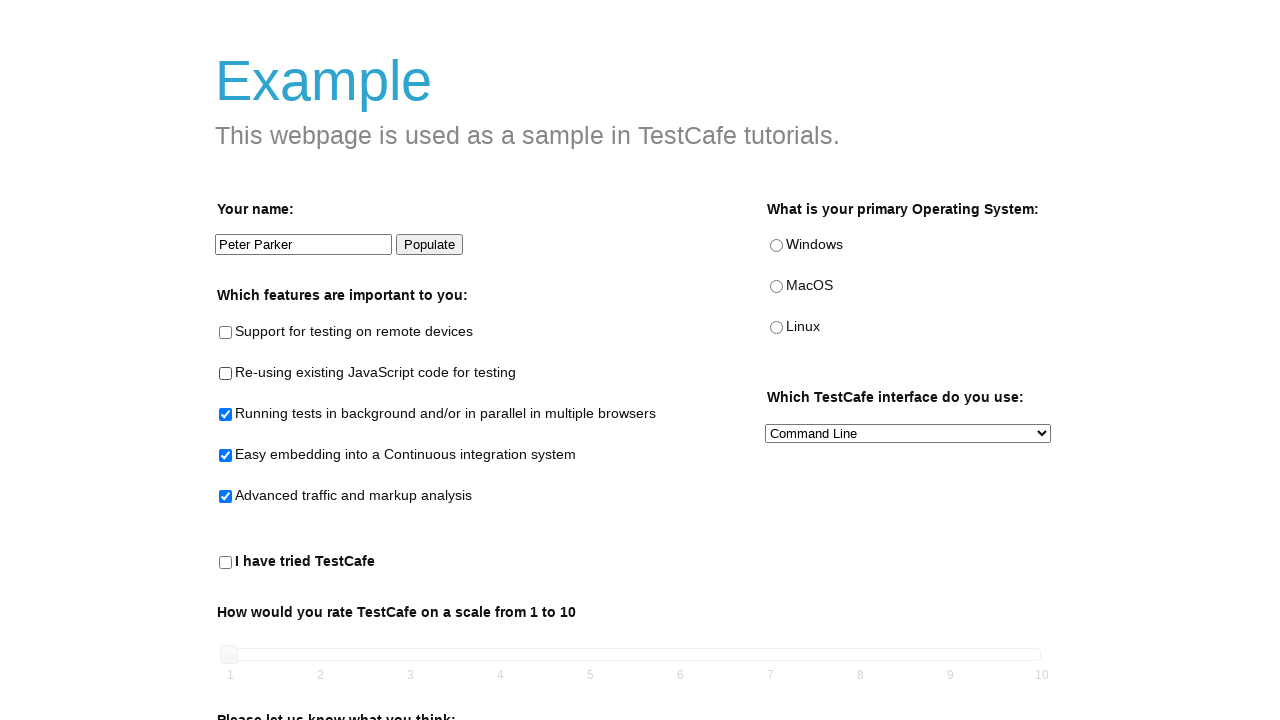

Unchecked checkbox 3 of 5 at (226, 415) on xpath=//fieldset[descendant::legend[contains(text(),'Which features are importan
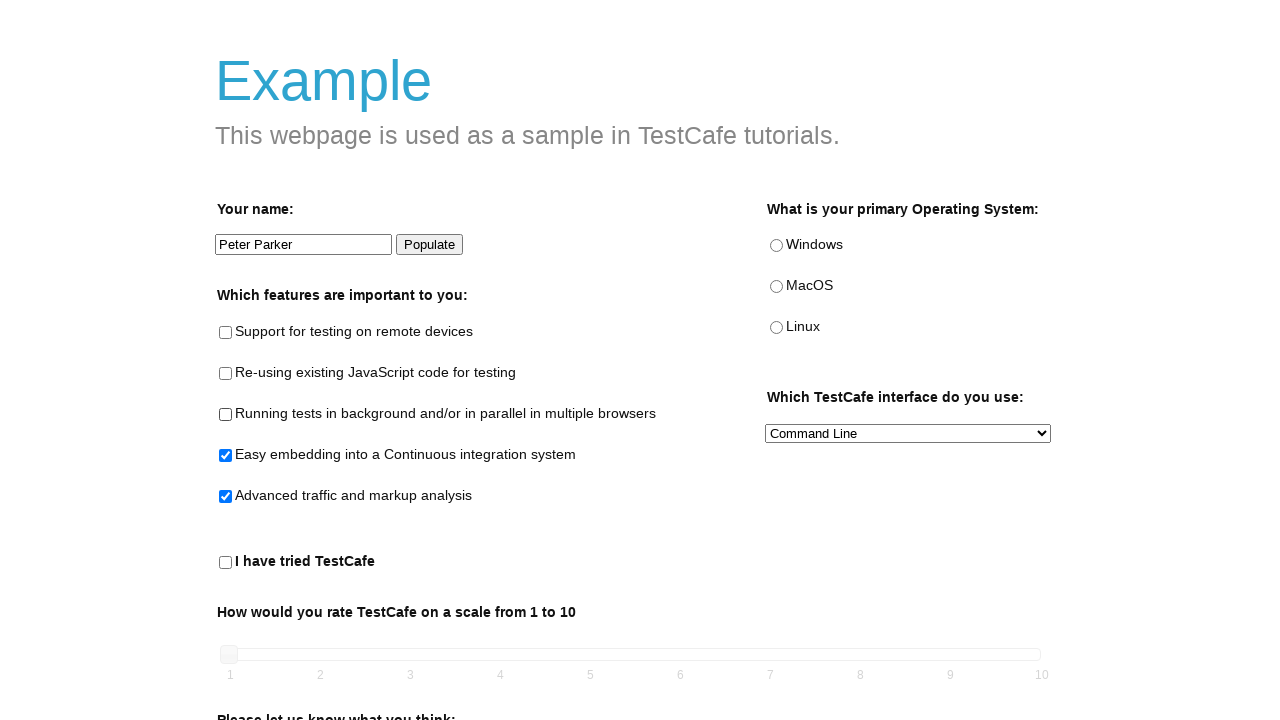

Unchecked checkbox 4 of 5 at (226, 456) on xpath=//fieldset[descendant::legend[contains(text(),'Which features are importan
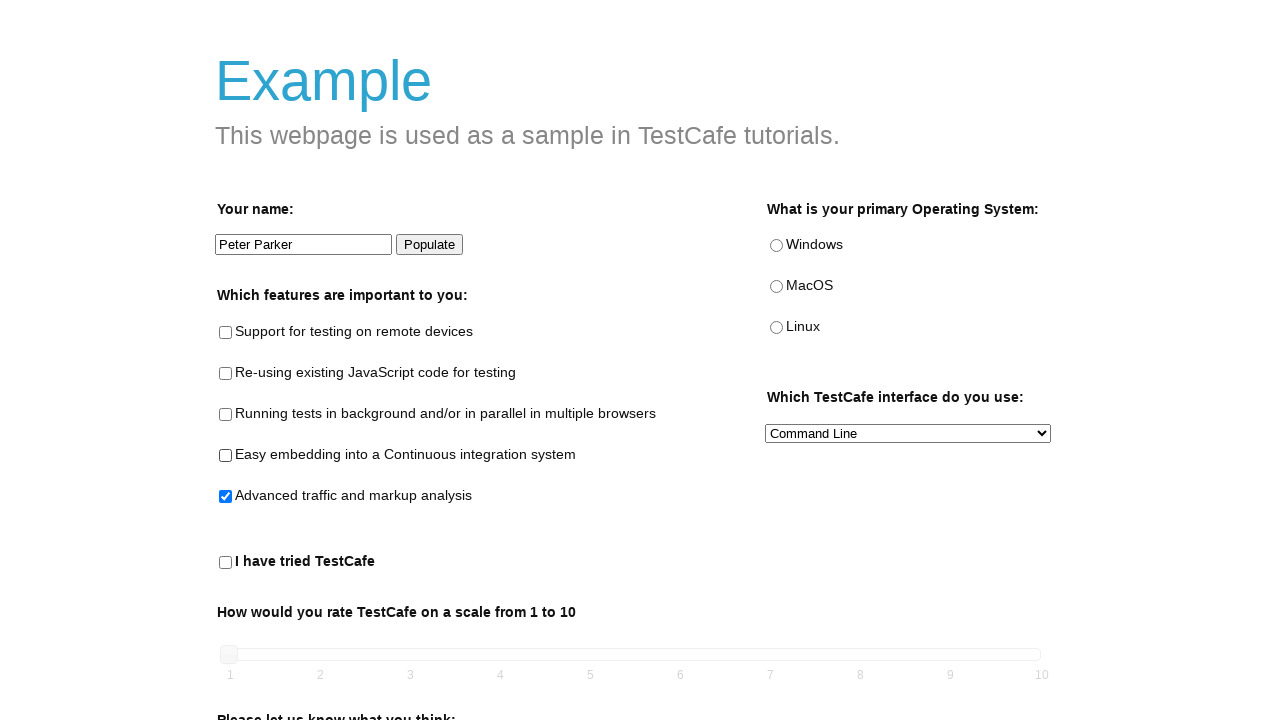

Unchecked checkbox 5 of 5 at (226, 497) on xpath=//fieldset[descendant::legend[contains(text(),'Which features are importan
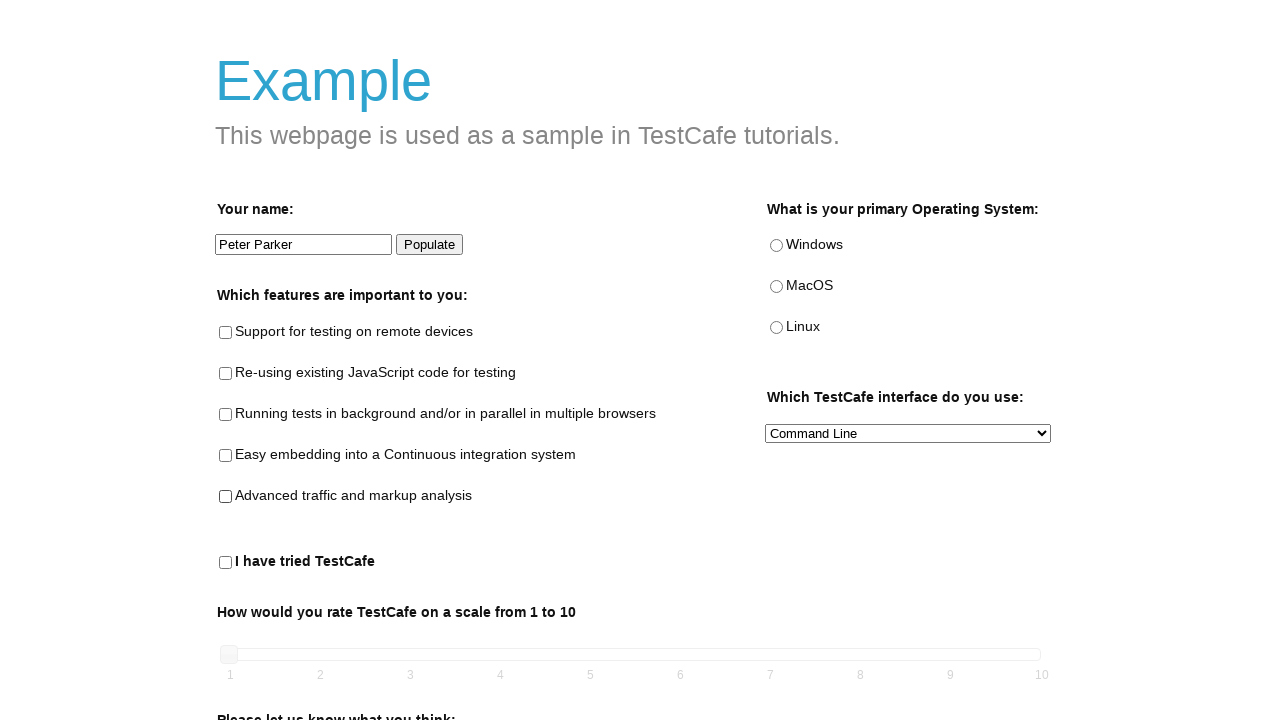

Selected 'JavaScript API' from the preferred interface dropdown on [data-testid="preferred-interface-select"]
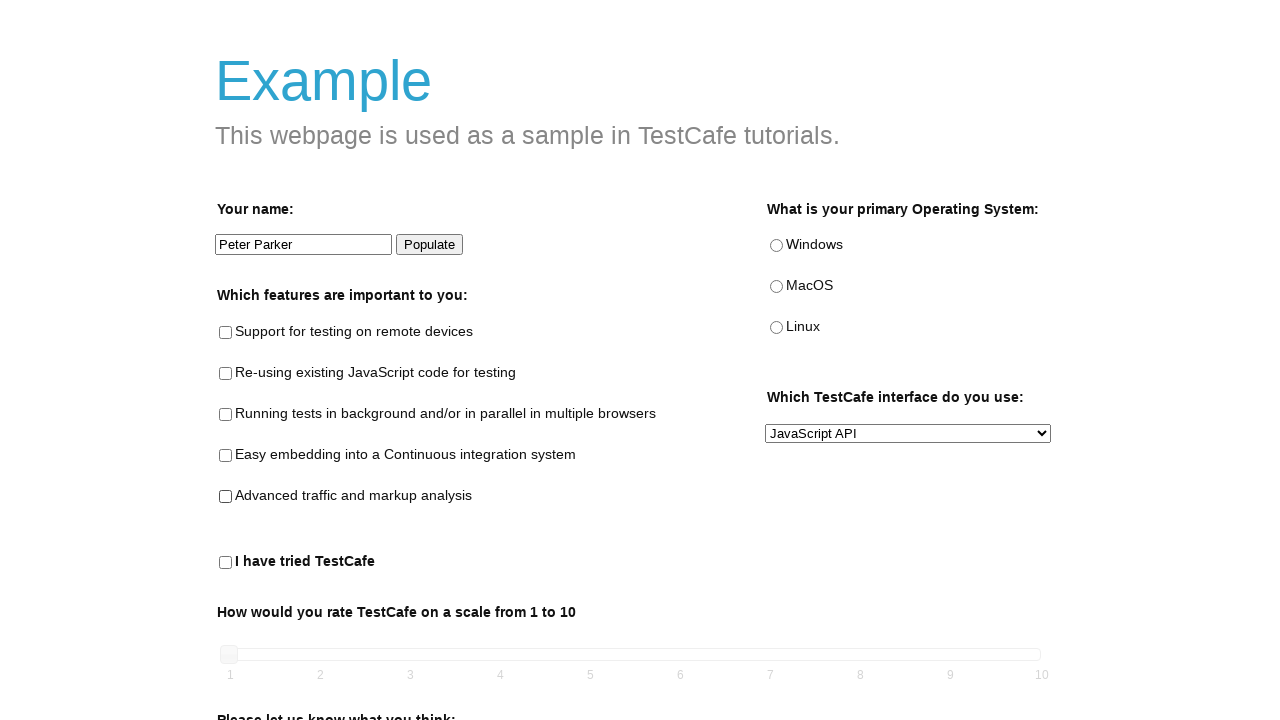

Clicked the 'tried testcafe' checkbox at (226, 563) on [data-testid="tried-testcafe-checkbox"]
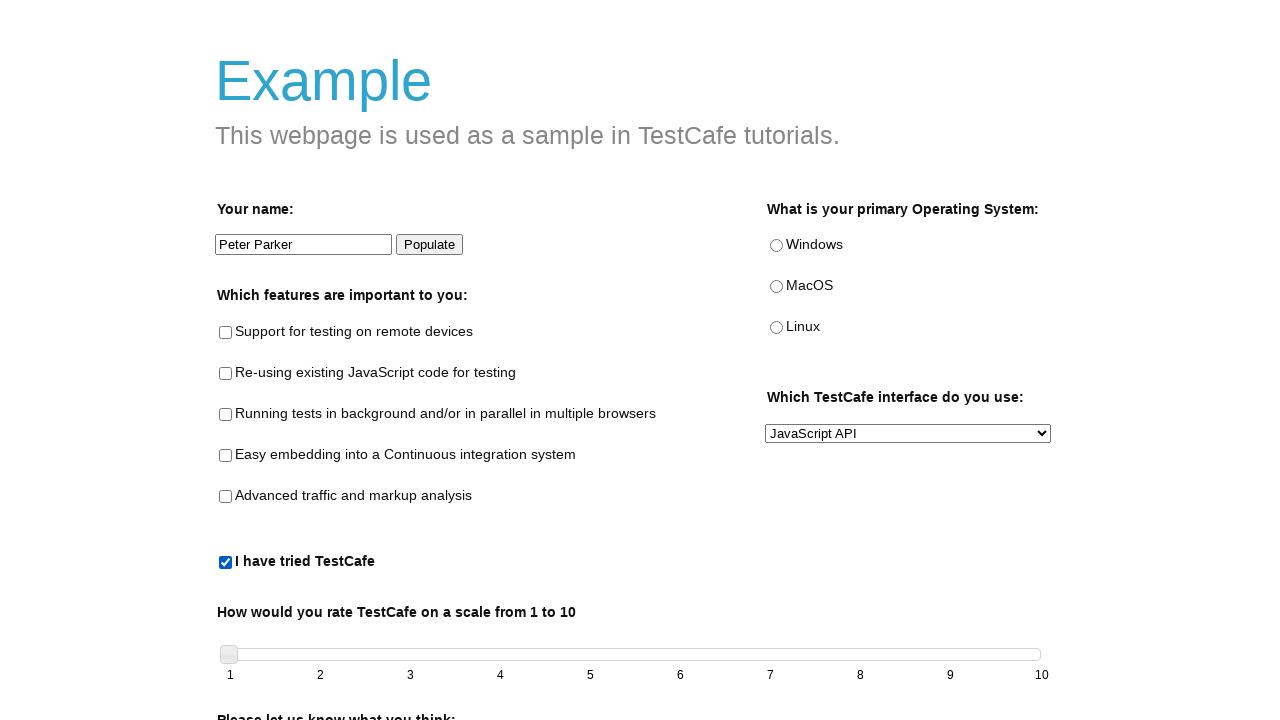

Dragged slider to value 5 at (591, 675)
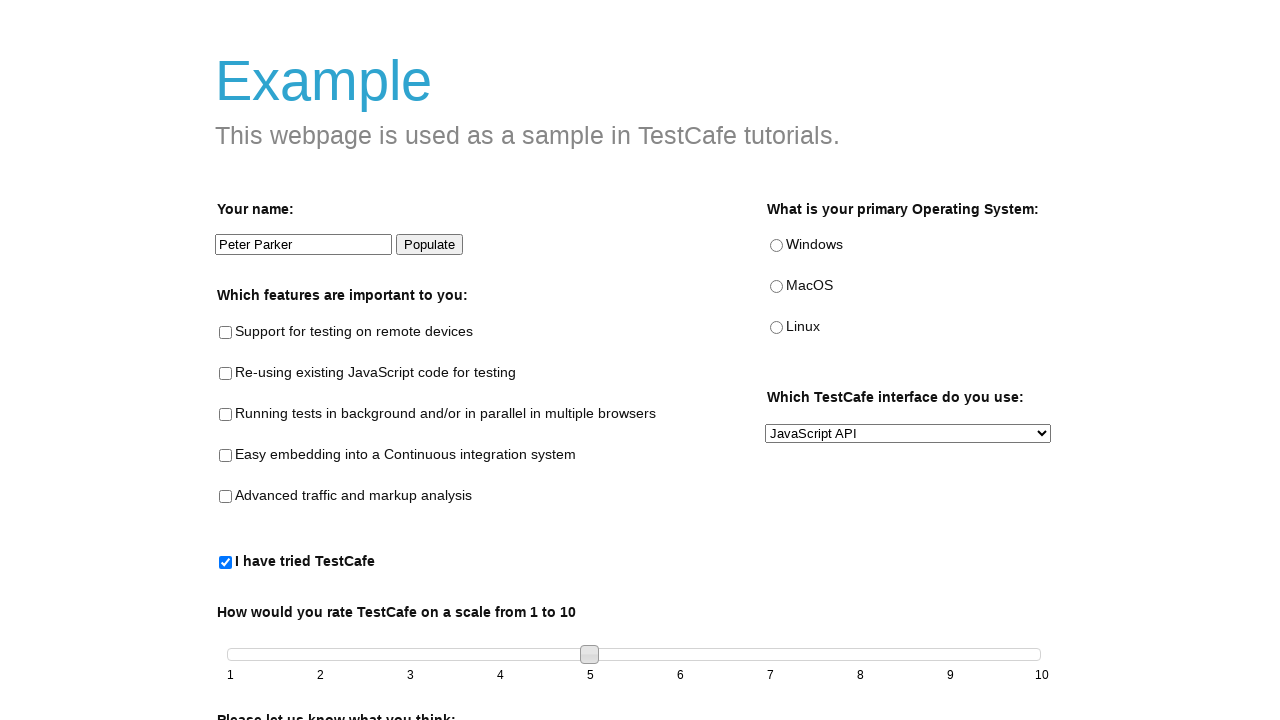

Dragged slider to value 8 at (861, 675)
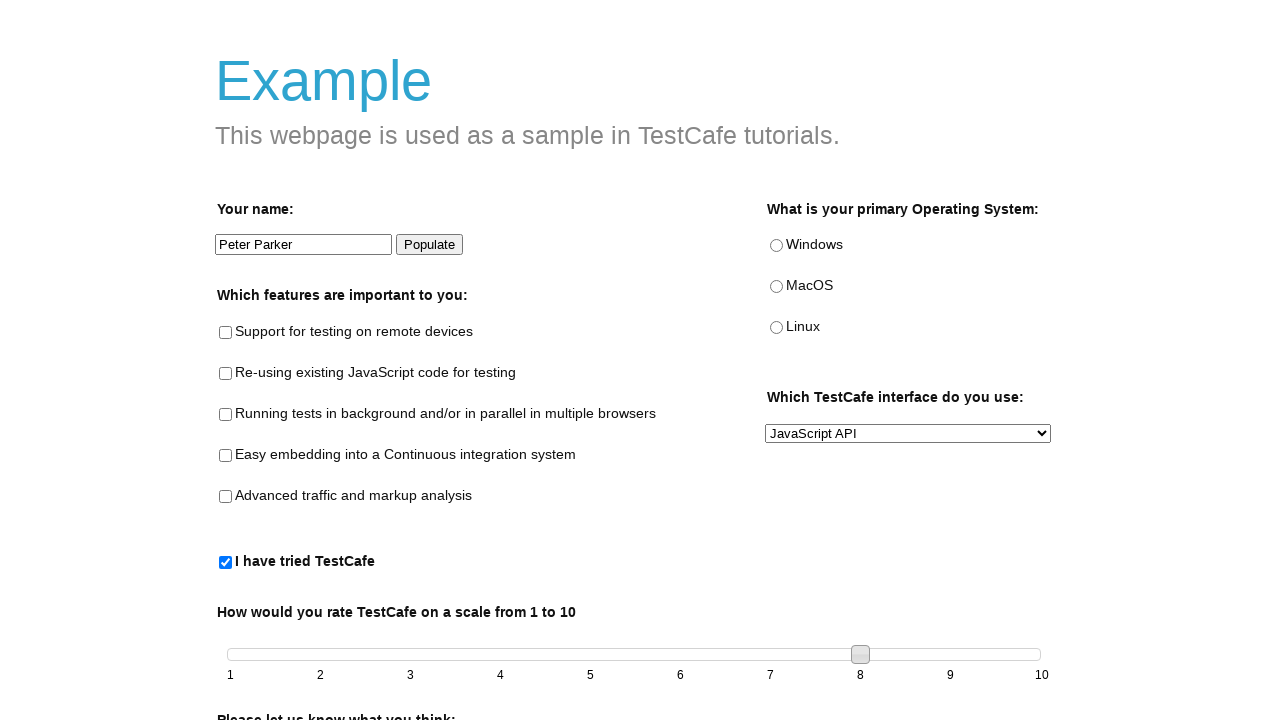

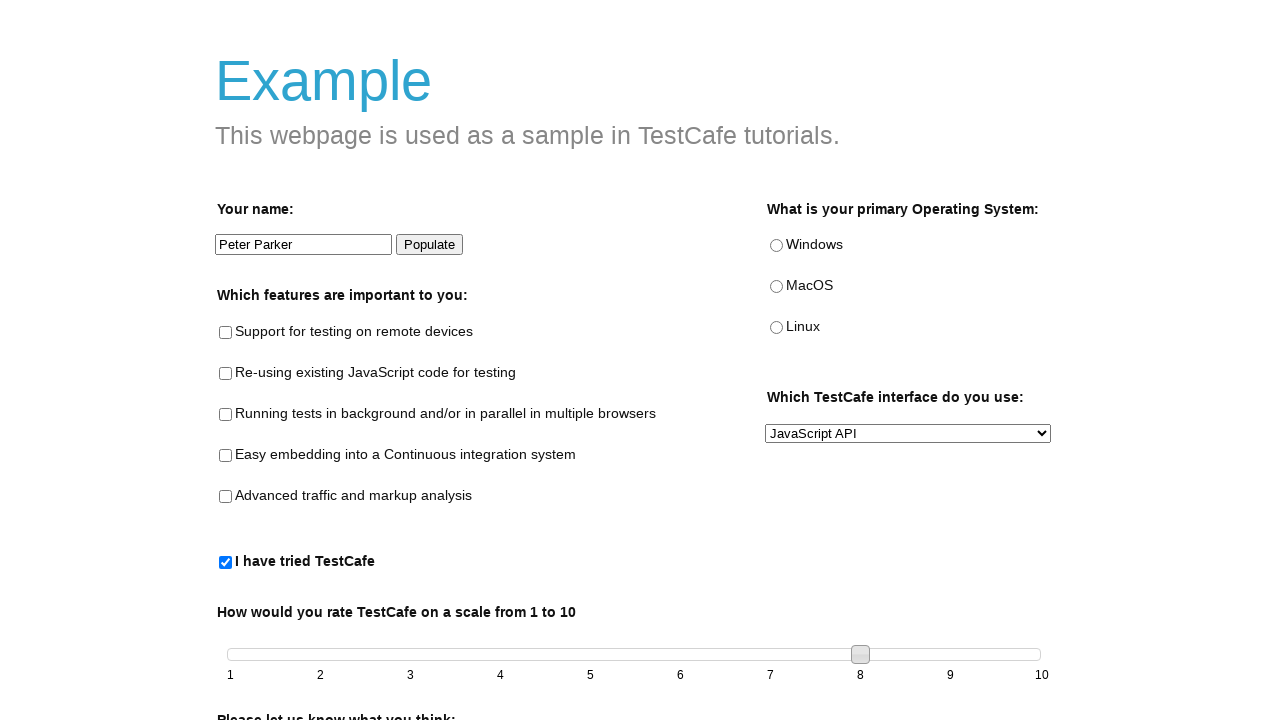